Tests the readonly input field on Selenium web form page

Starting URL: https://www.selenium.dev/selenium/web/web-form.html

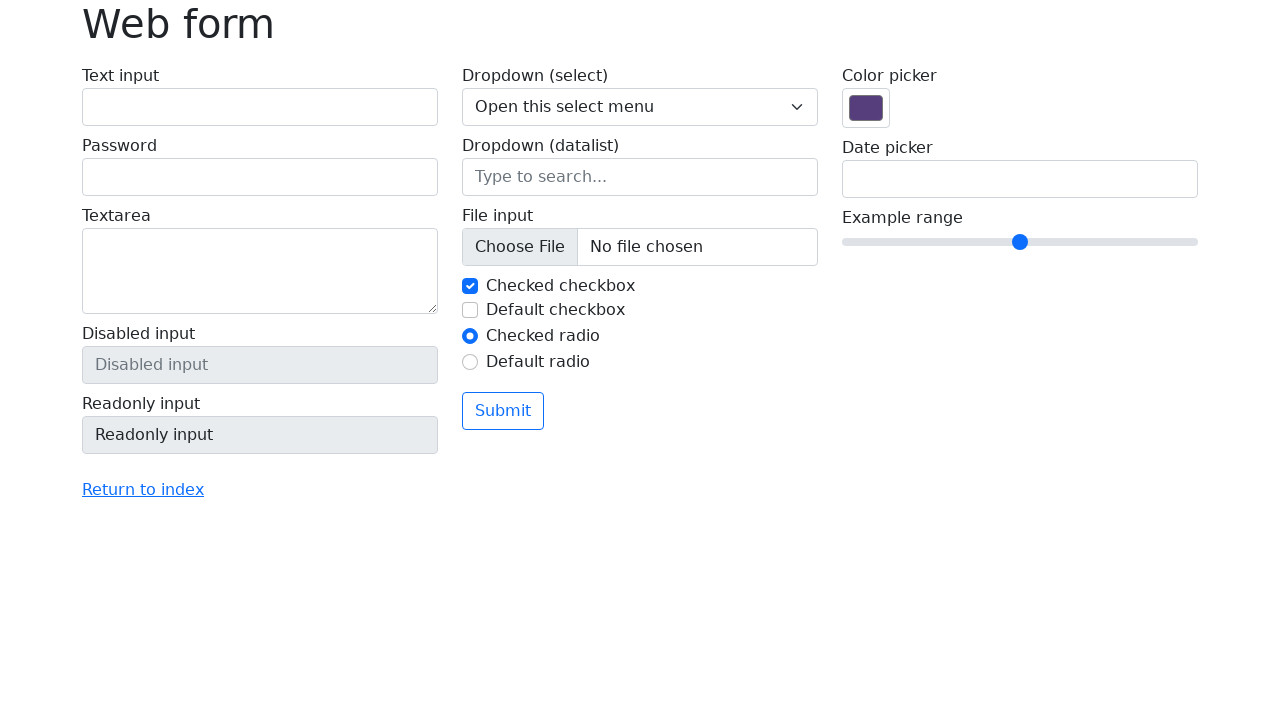

Clicked on readonly input field at (260, 435) on input[name='my-readonly']
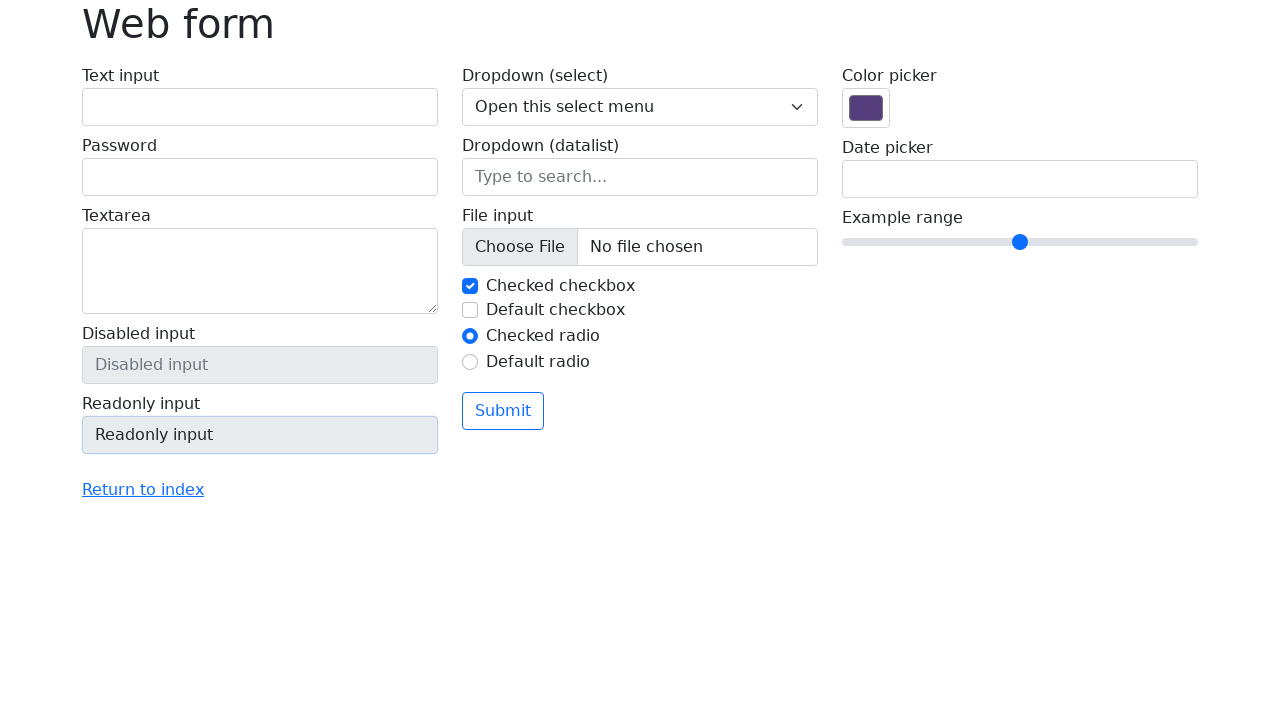

Verified readonly input field exists
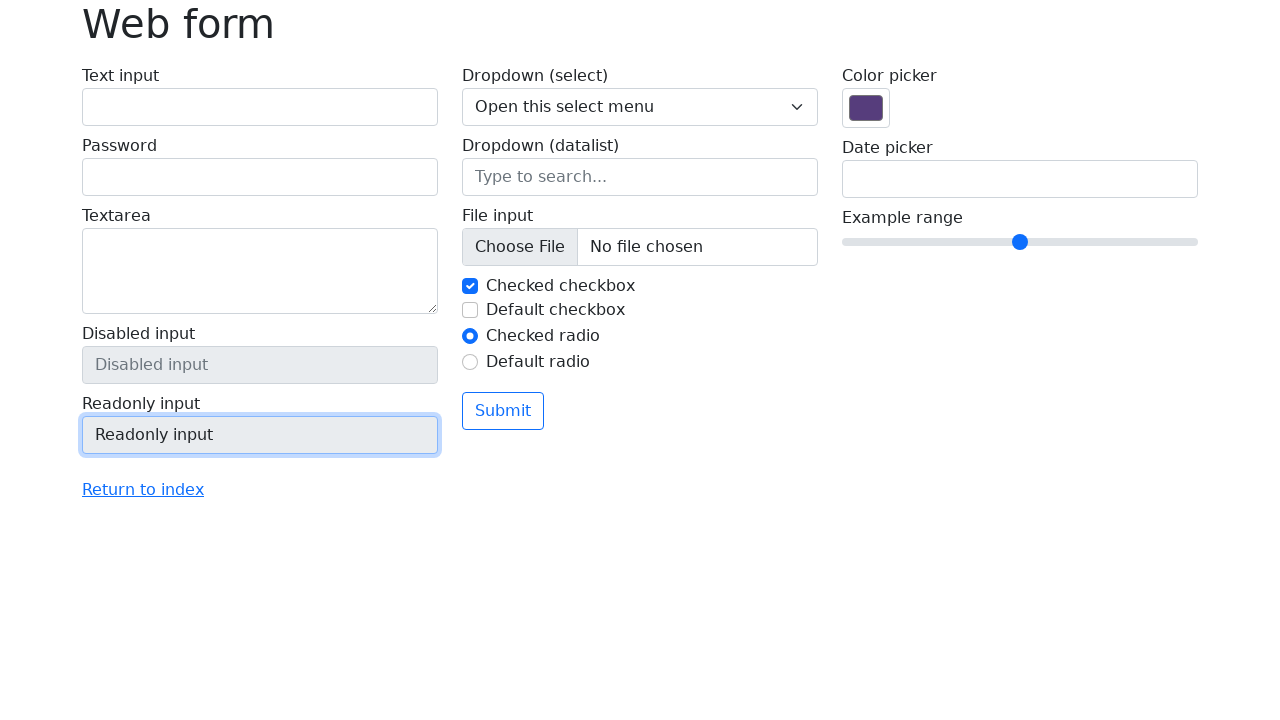

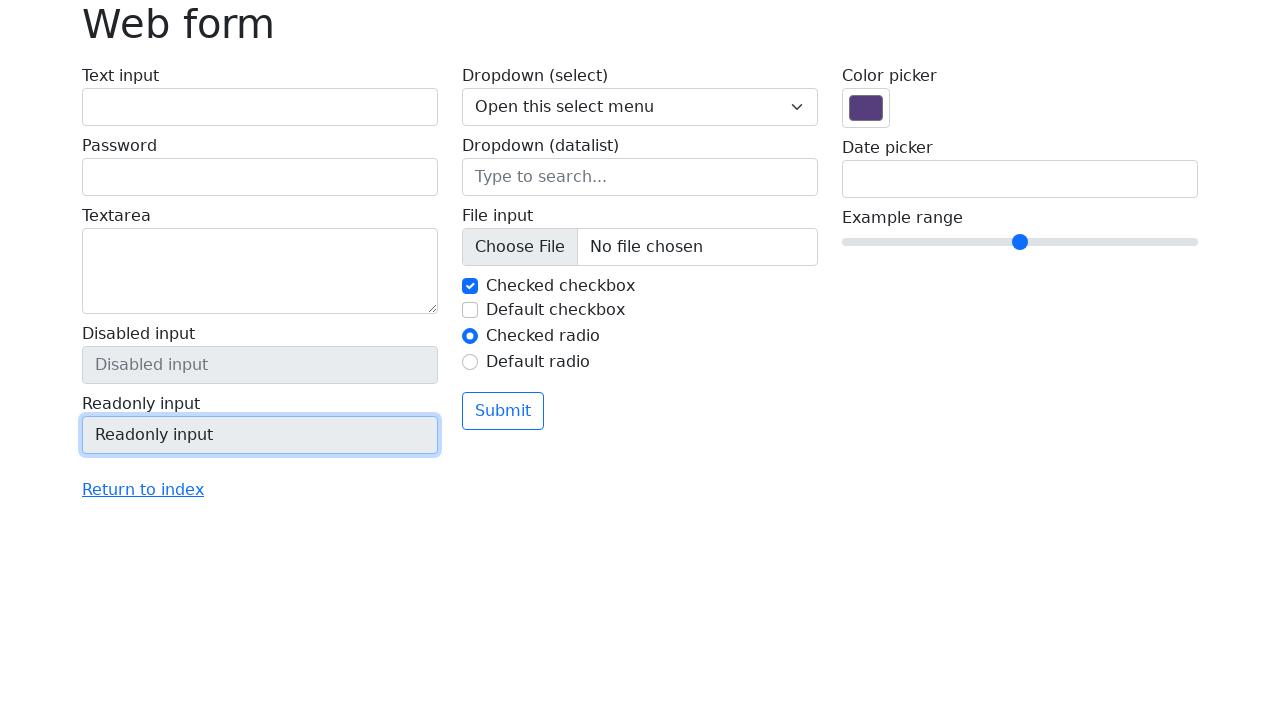